Tests radio button interaction on DemoQA by clicking the 'Yes' radio button and verifying its selection state

Starting URL: https://demoqa.com/radio-button

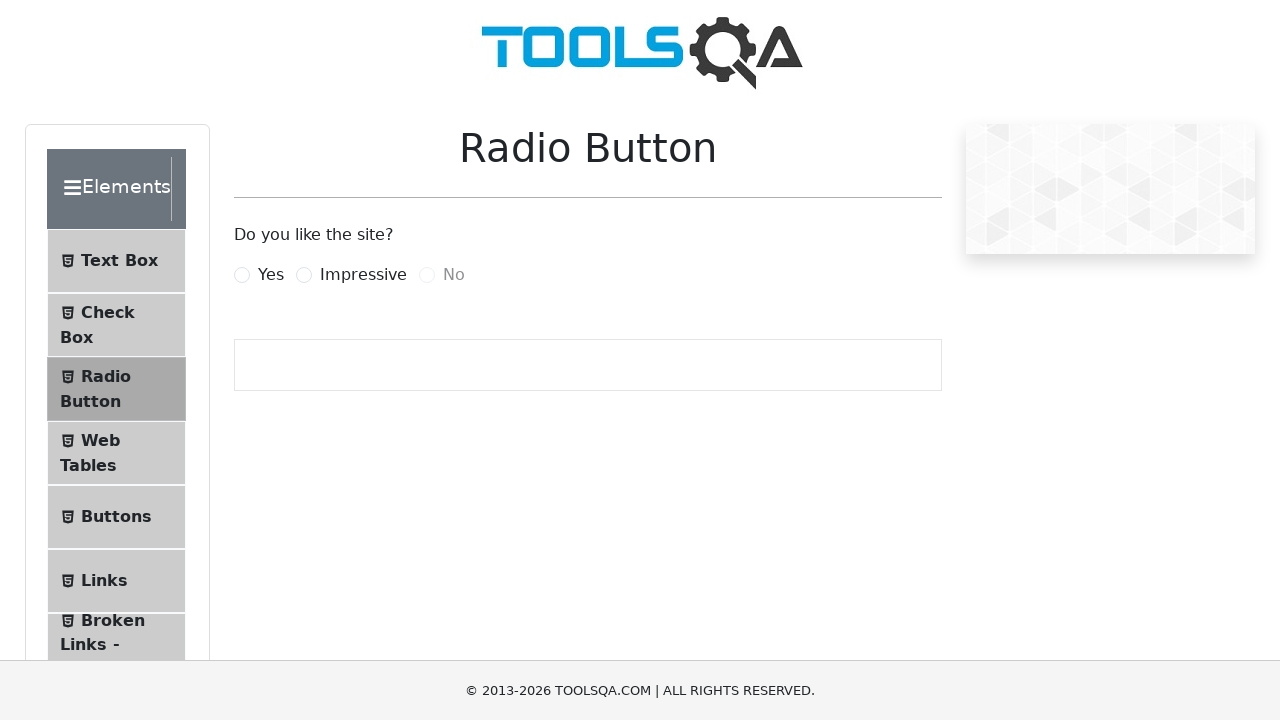

Clicked the 'Yes' radio button at (271, 275) on xpath=//label[normalize-space()='Yes']
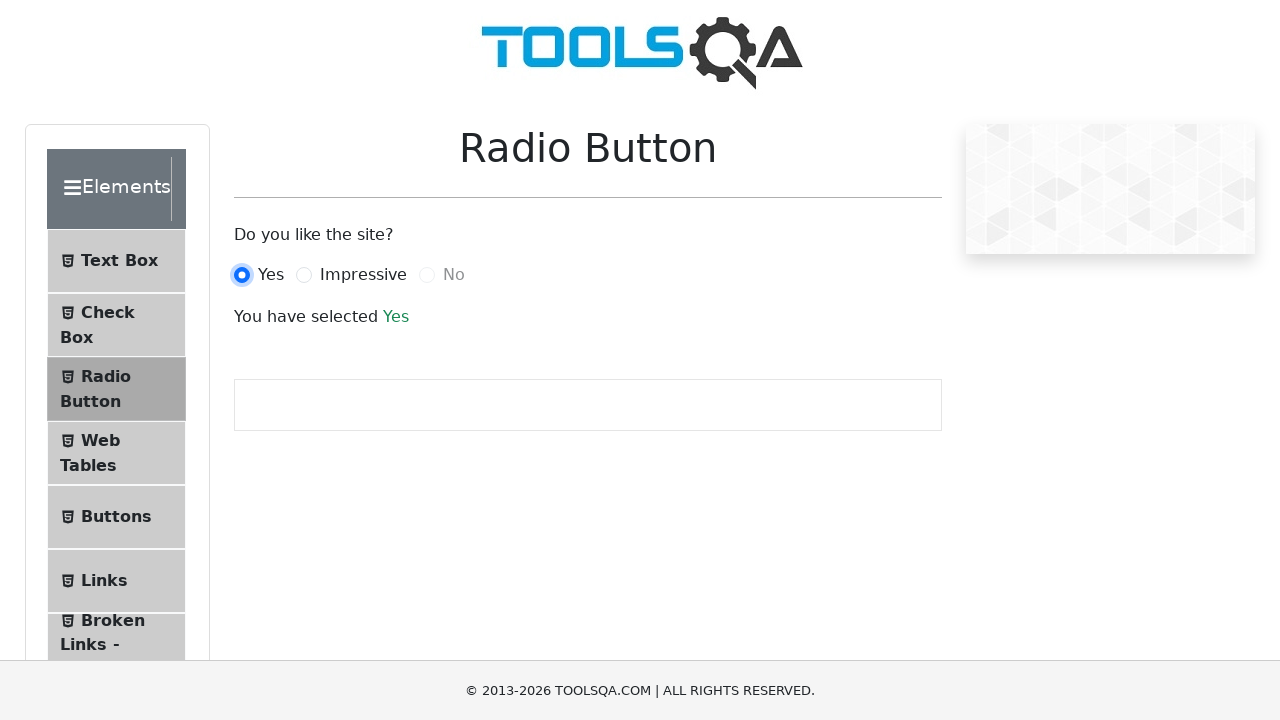

Verified the 'Yes' radio button is selected
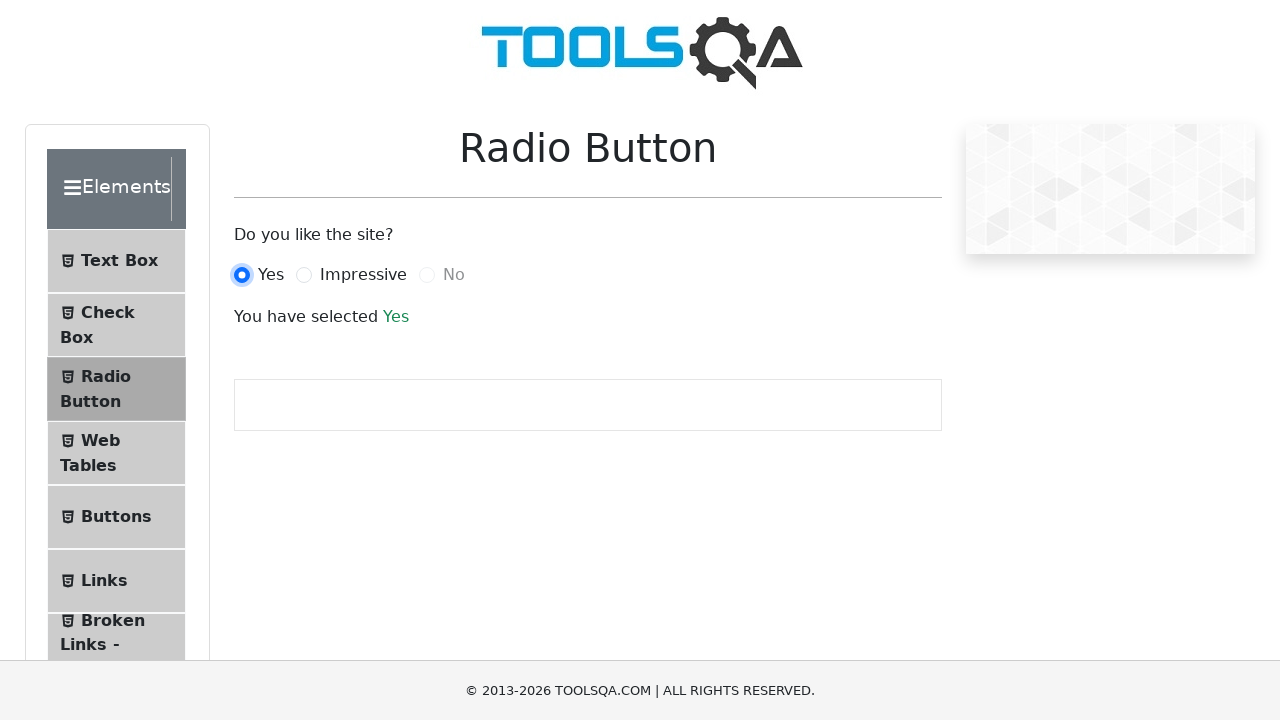

Clicked the 'Yes' radio button again to test toggle behavior at (271, 275) on xpath=//label[normalize-space()='Yes']
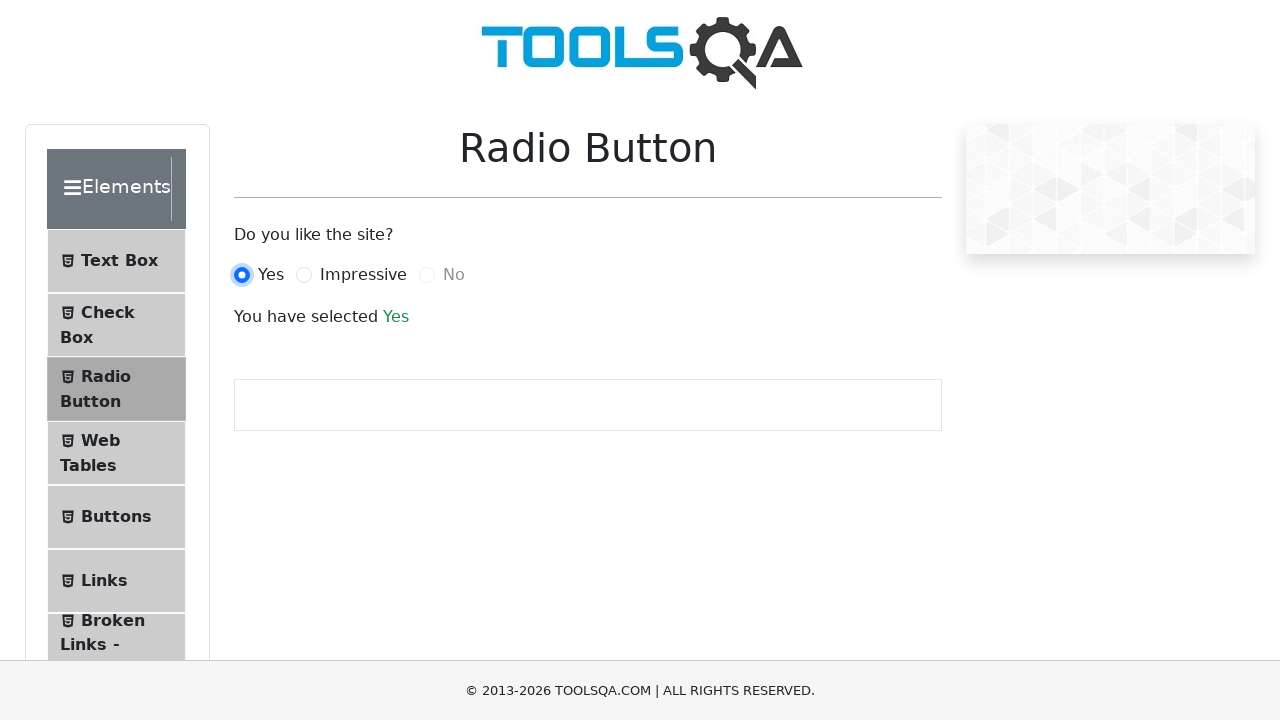

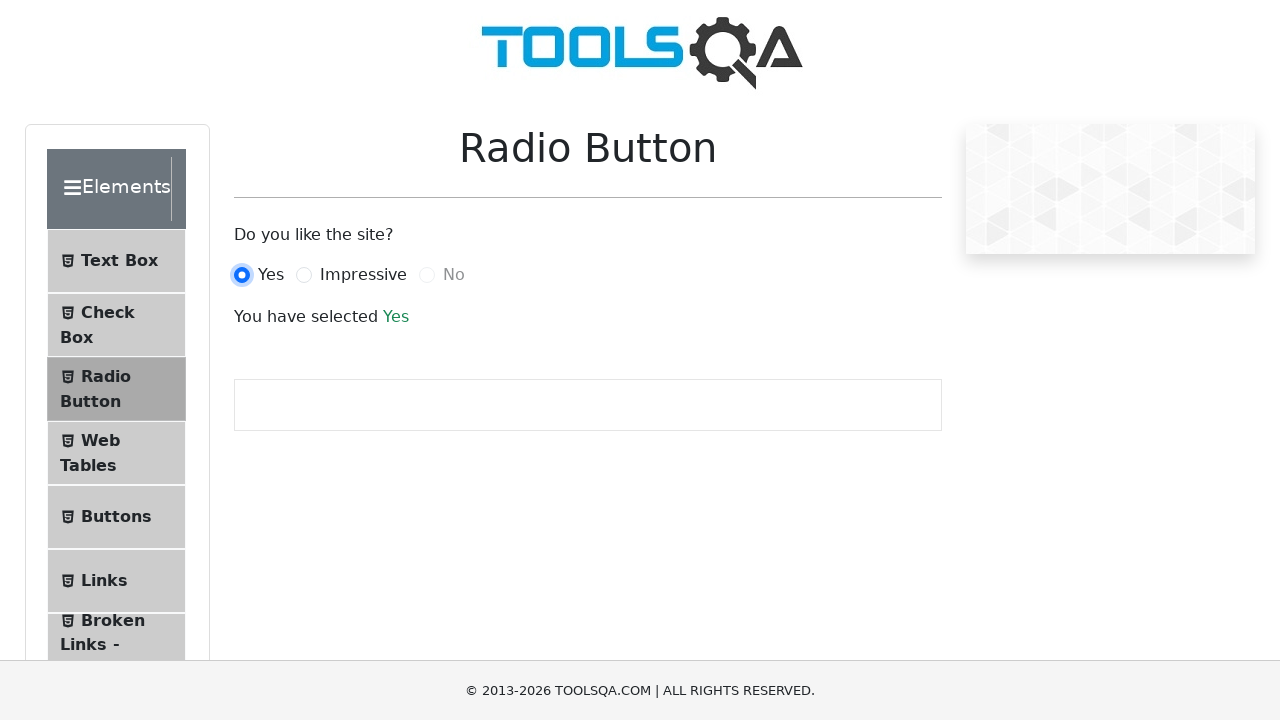